Tests keyboard actions by filling a username field and performing a Ctrl+A (select all) keyboard shortcut using ActionChains

Starting URL: https://thetestingworld.com/testings/

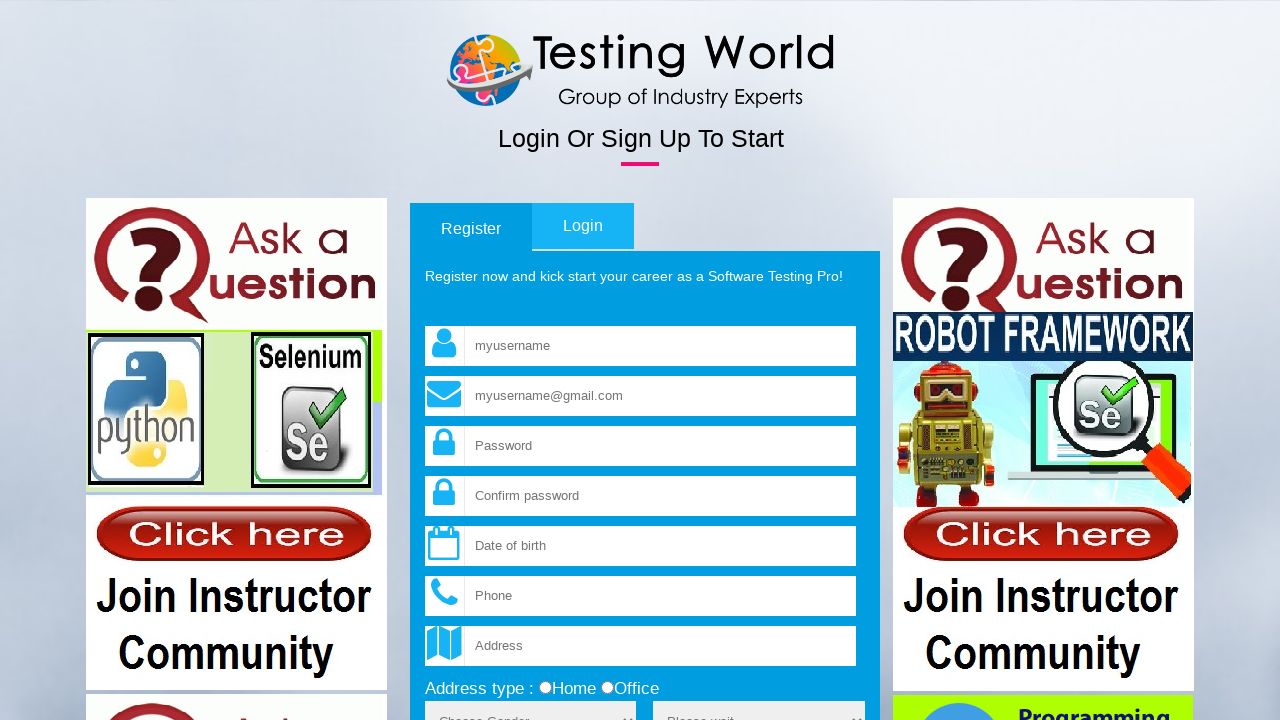

Filled username field with 'Rama' on input[name='fld_username']
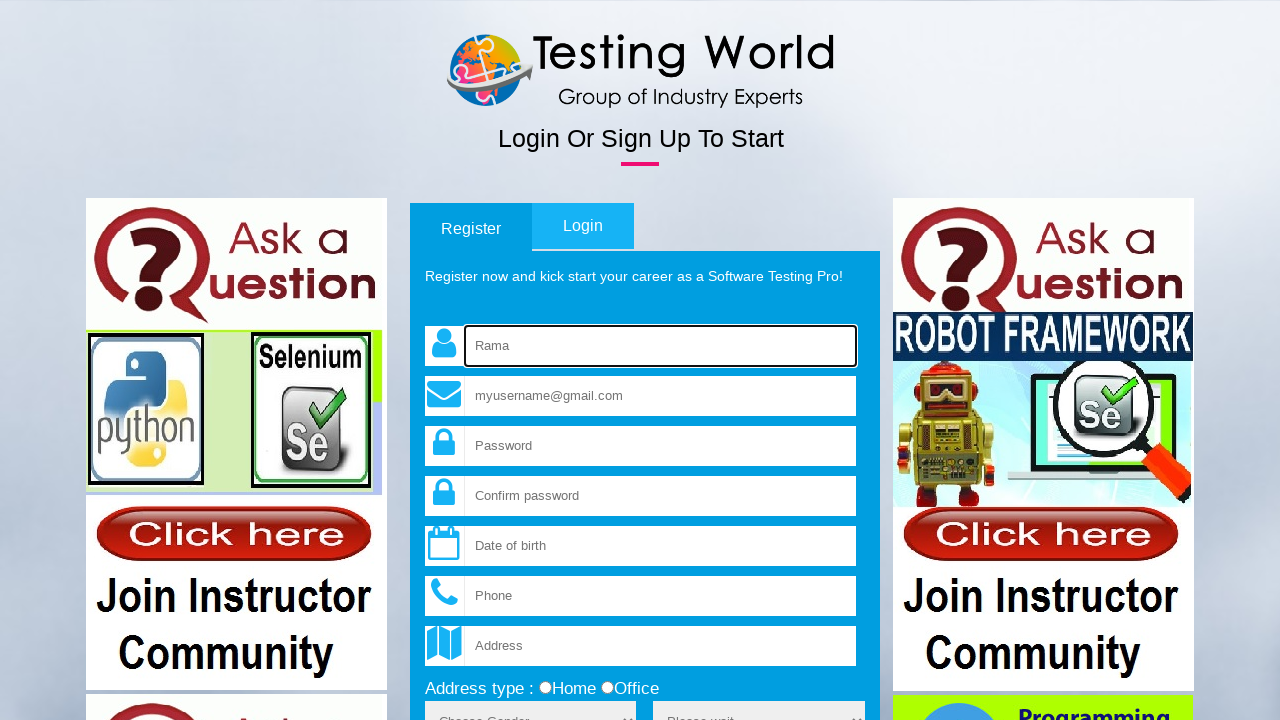

Performed Ctrl+A keyboard shortcut to select all text
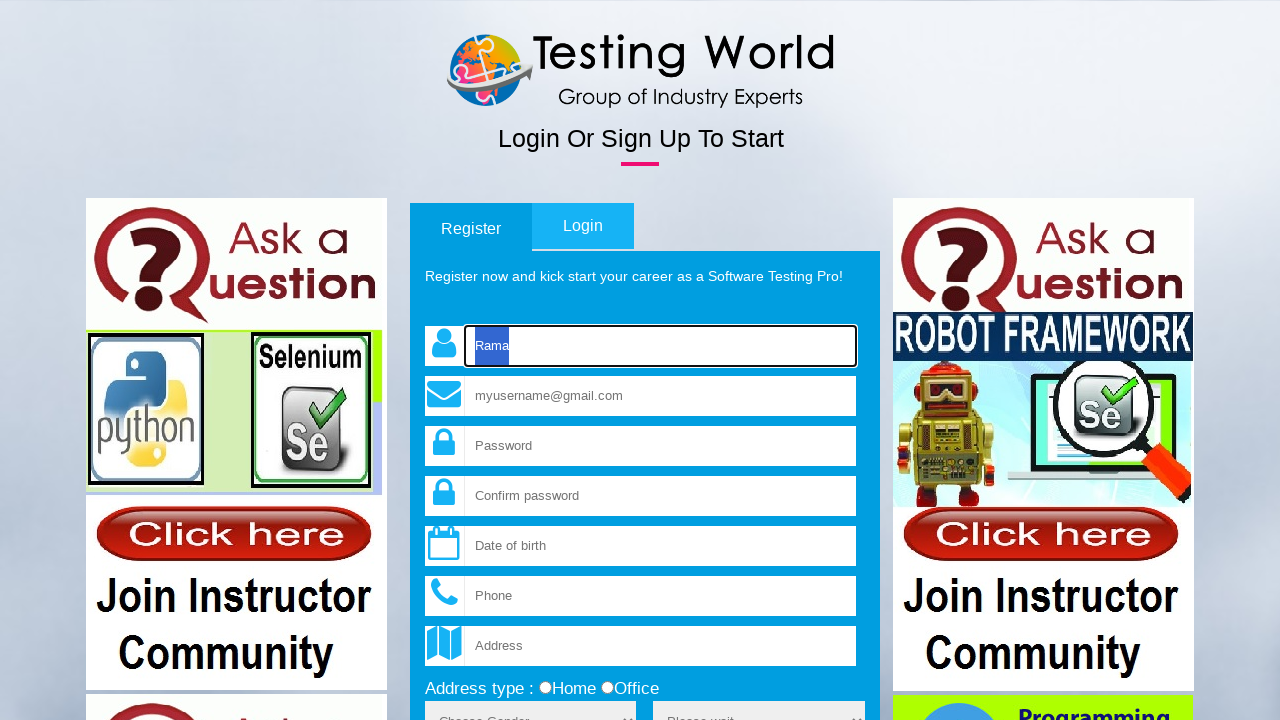

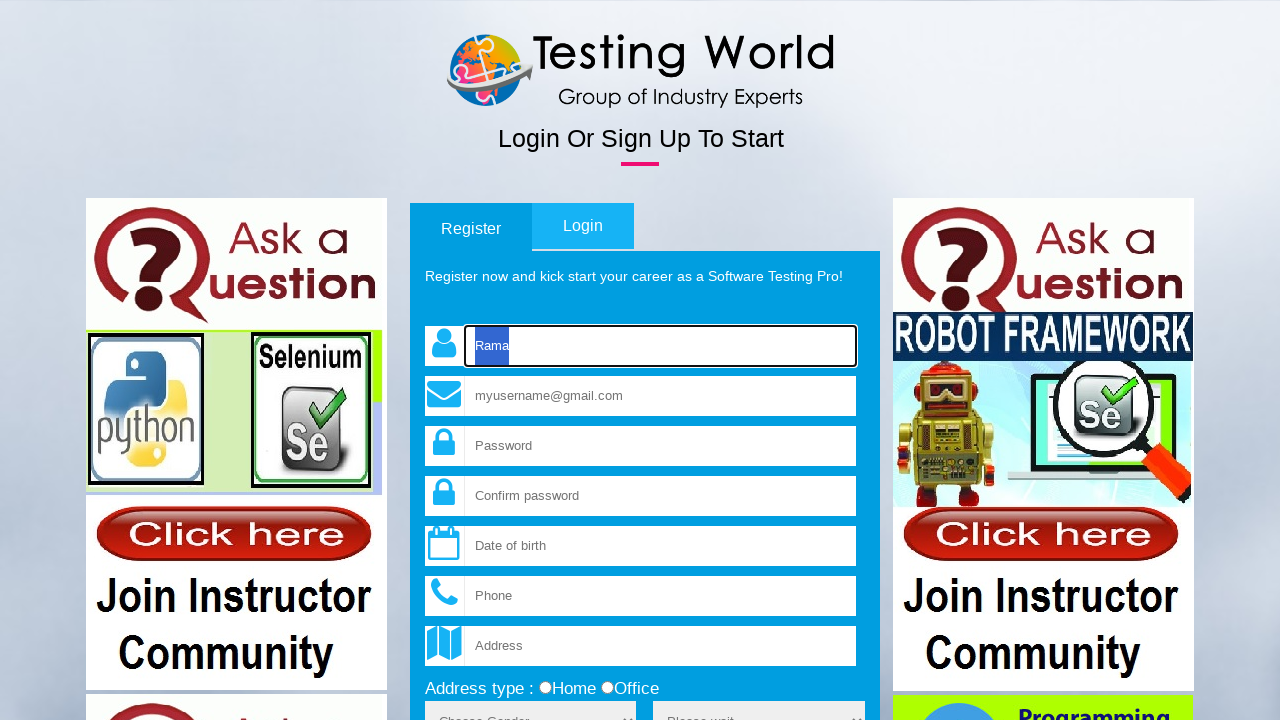